Waits for a price to reach $100, books an item, then solves a mathematical captcha by calculating the logarithm of a displayed value

Starting URL: http://suninjuly.github.io/explicit_wait2.html

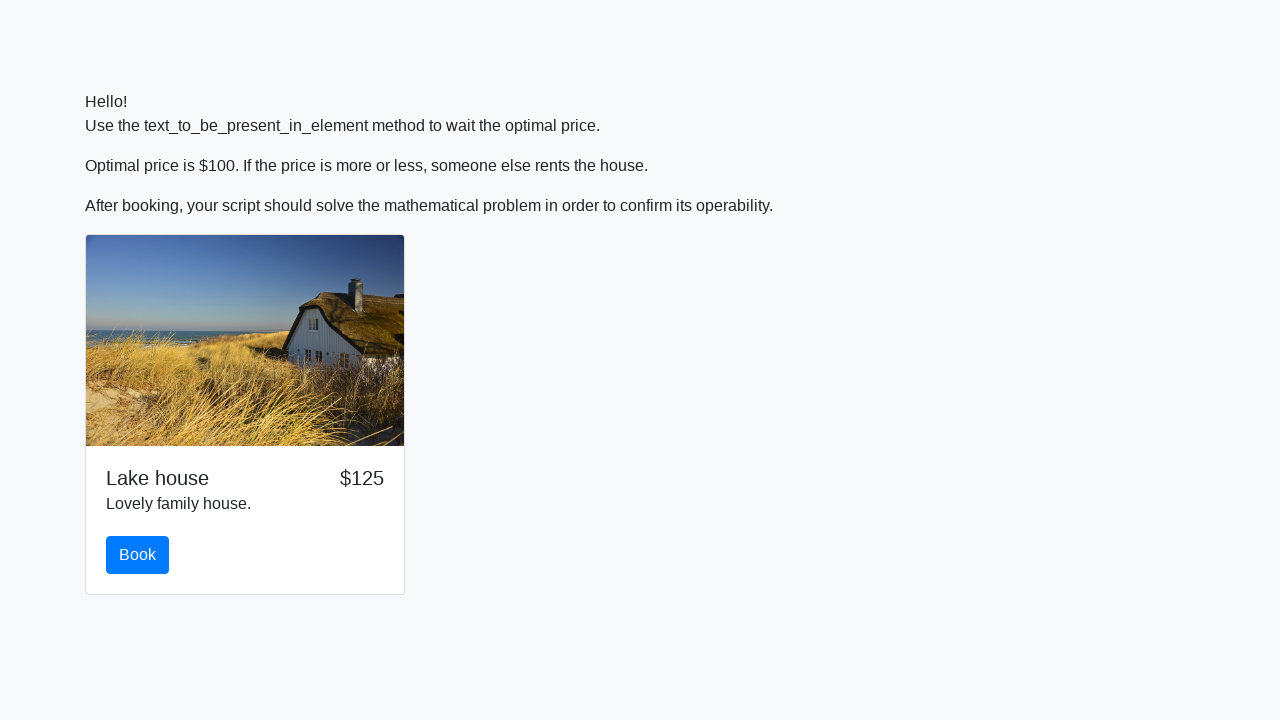

Waited for price to reach $100
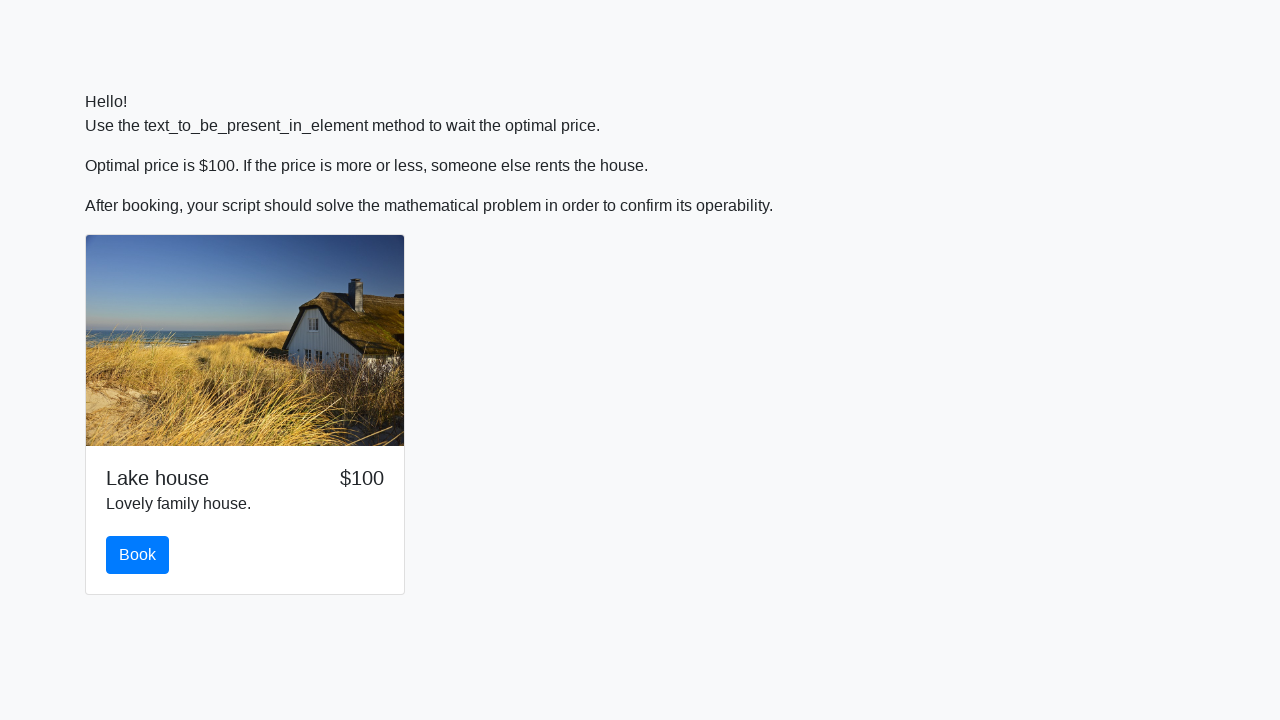

Clicked the book button at (138, 555) on #book
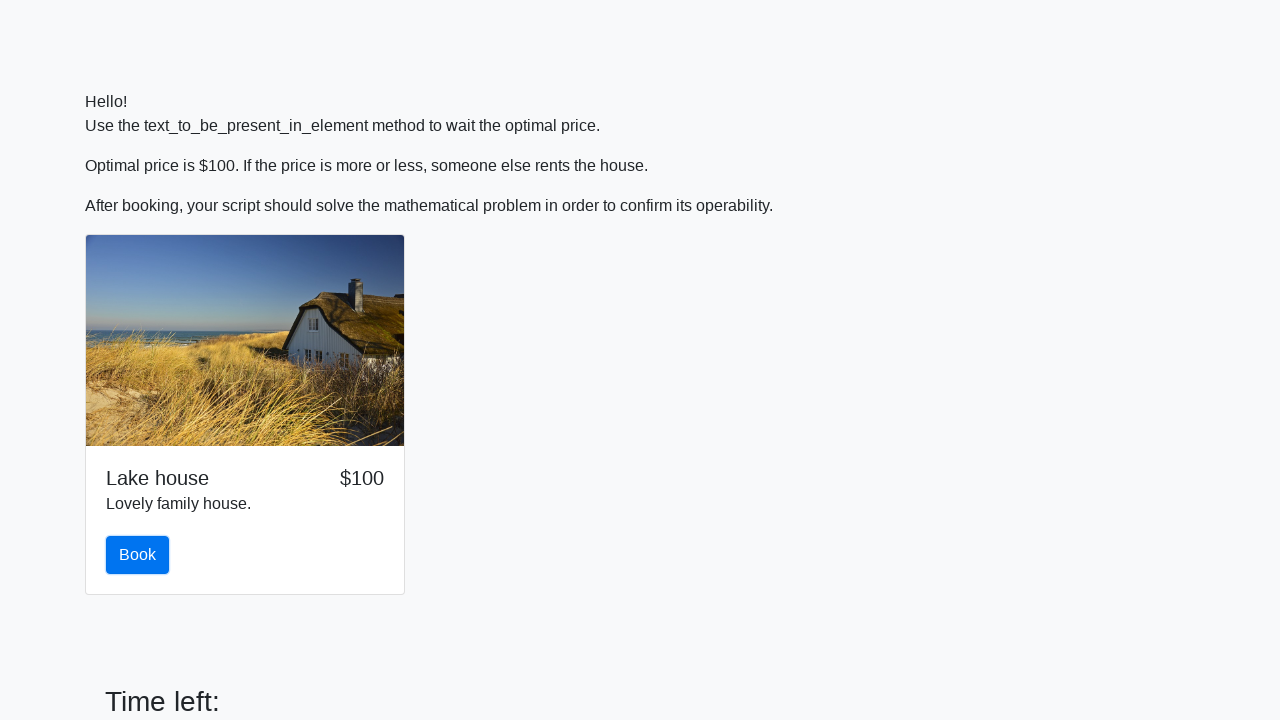

Retrieved the input value for captcha calculation
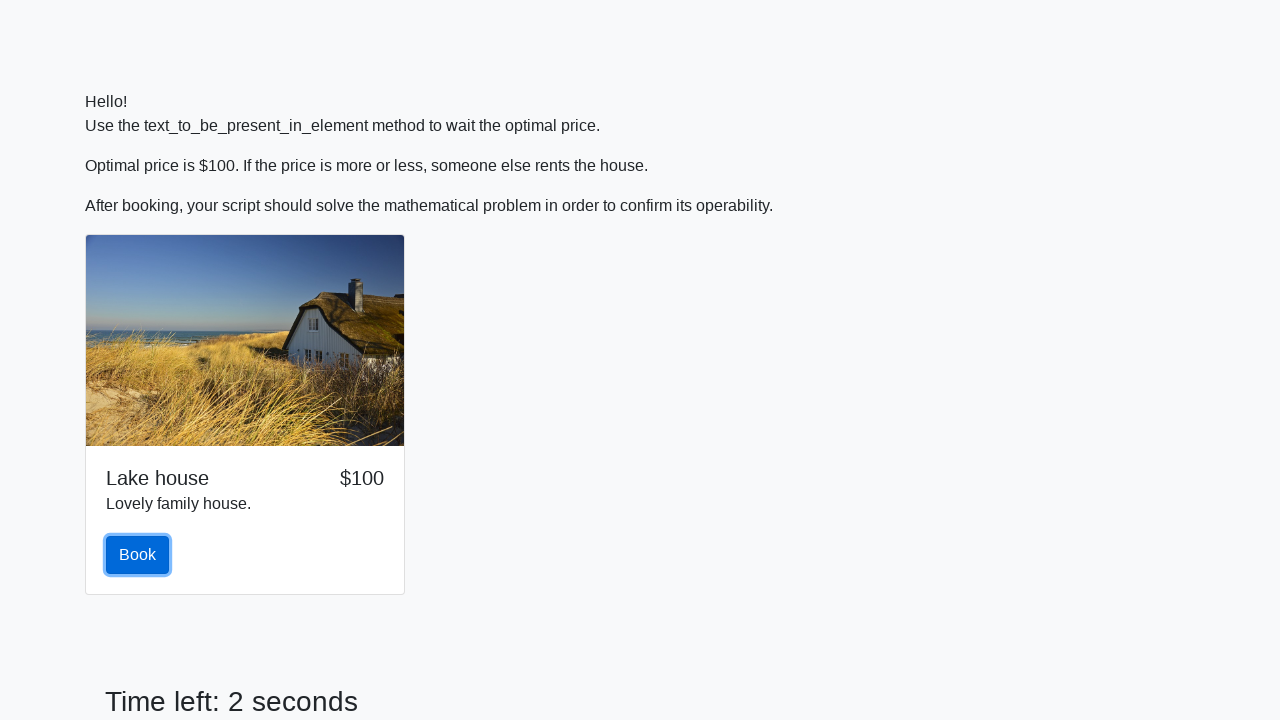

Calculated logarithm result: 0.8425970410740868
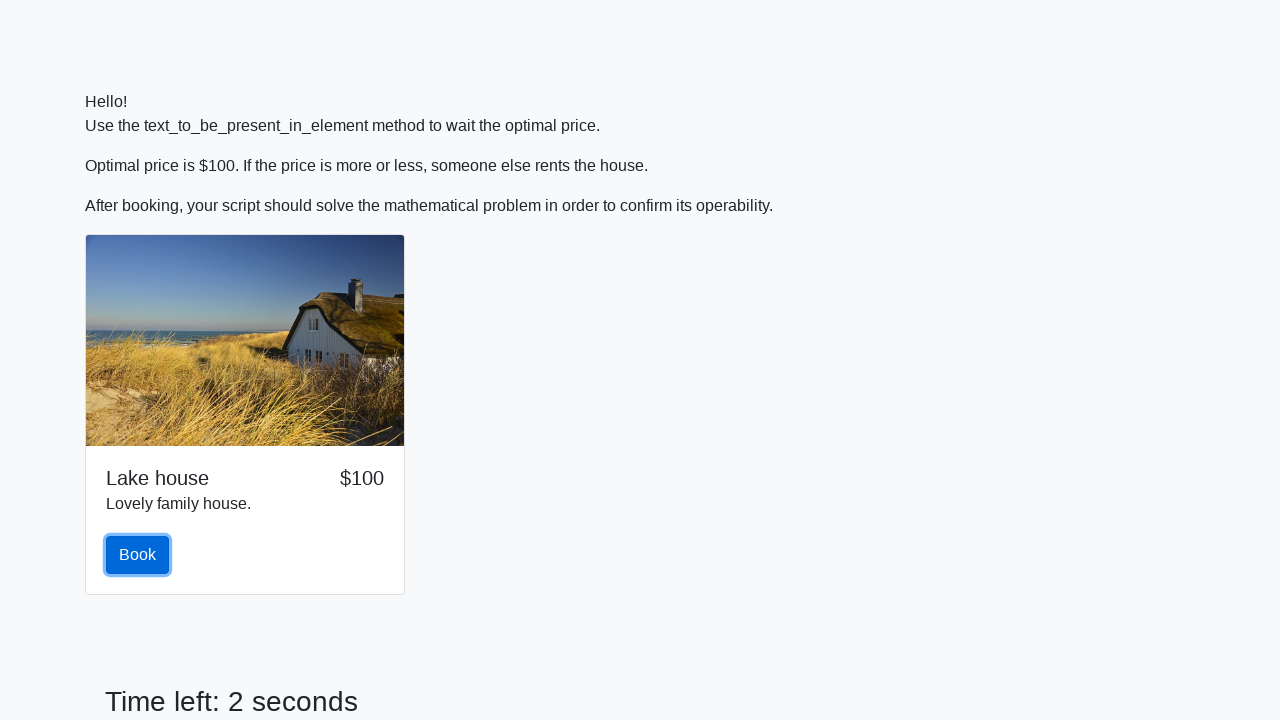

Filled in the calculated answer to the captcha on #answer
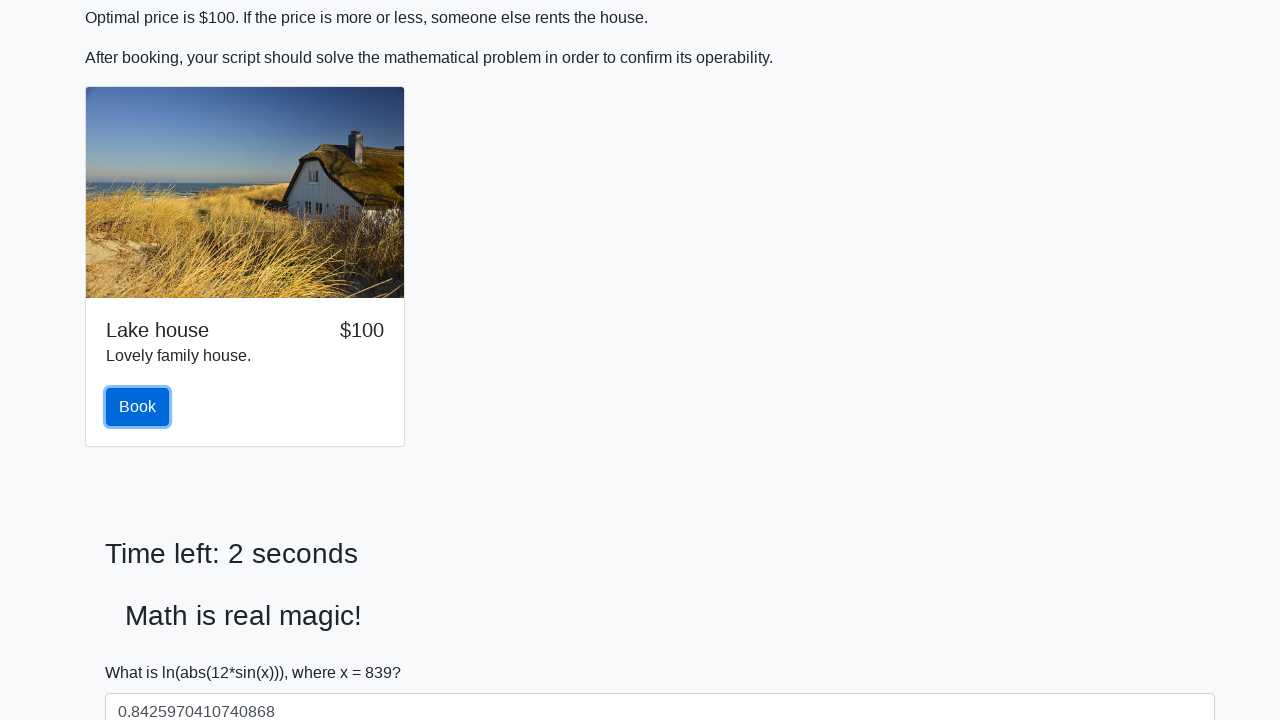

Clicked the solve button to submit captcha answer at (143, 651) on #solve
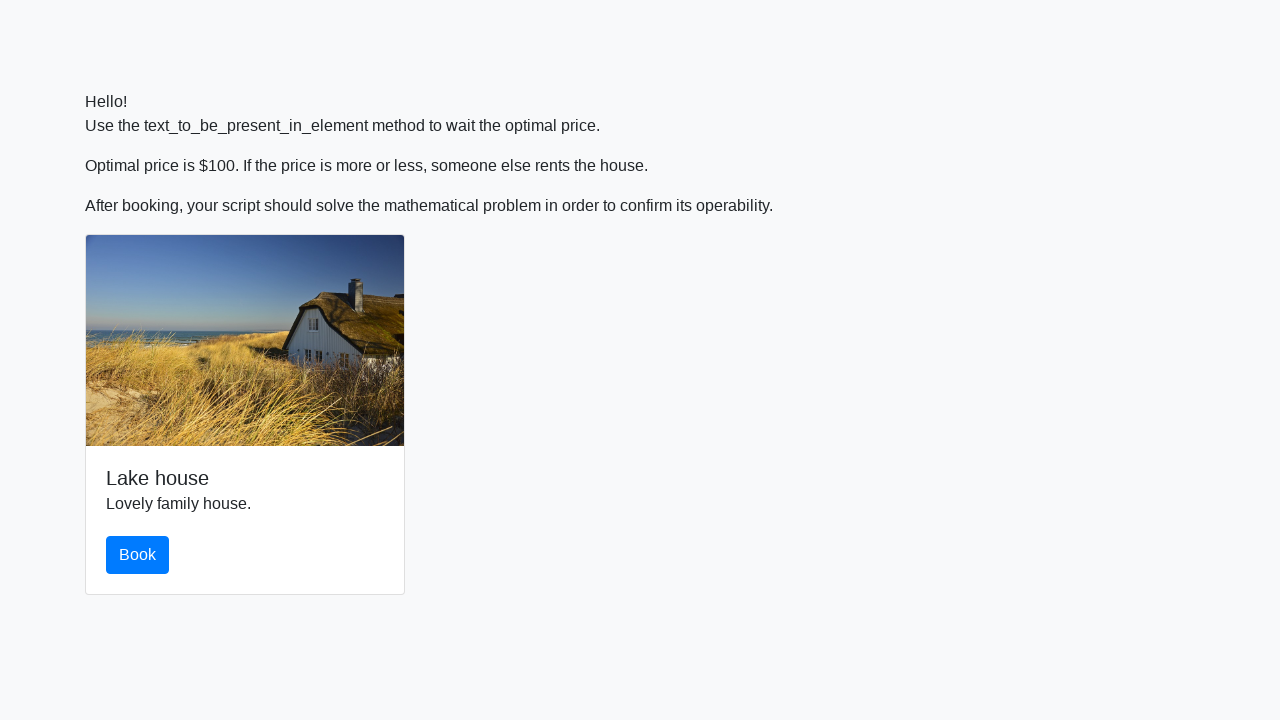

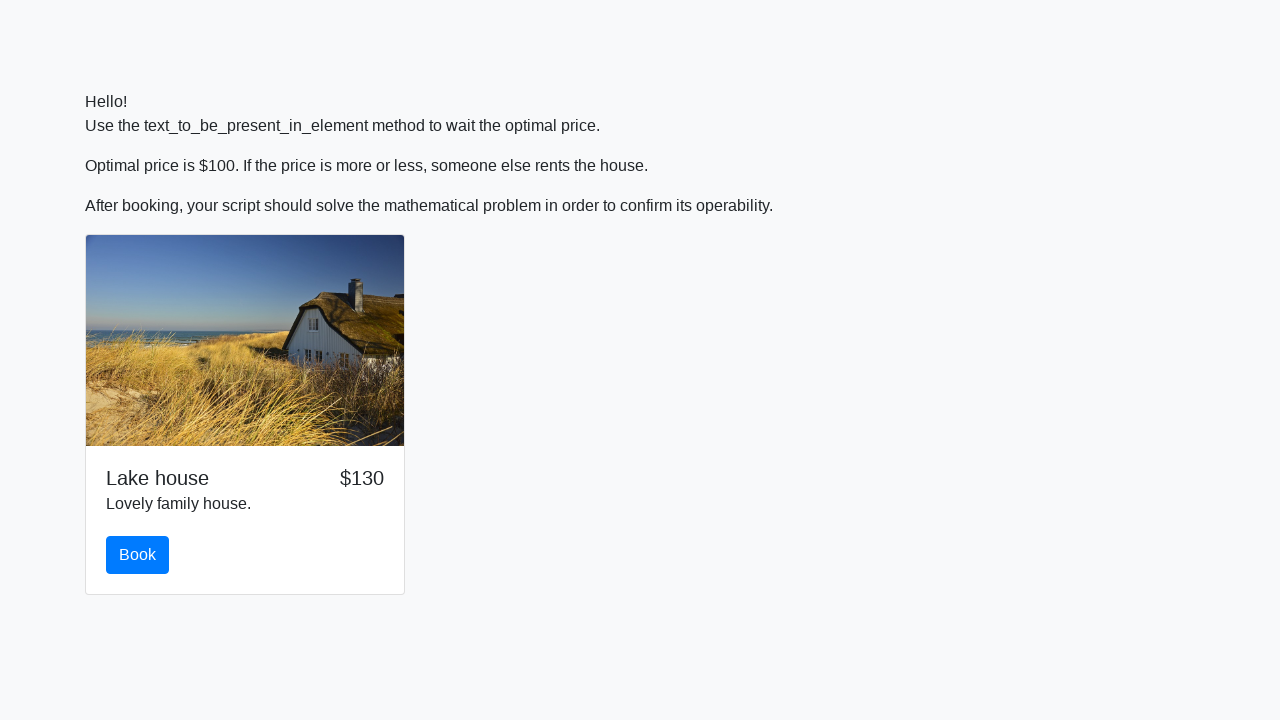